Navigates to Bybit funding rate announcement page, waits for the table to load, and sorts the table by clicking on column headers to find funding rate data.

Starting URL: https://bybit.com/en/announcement-info/fund-rate/

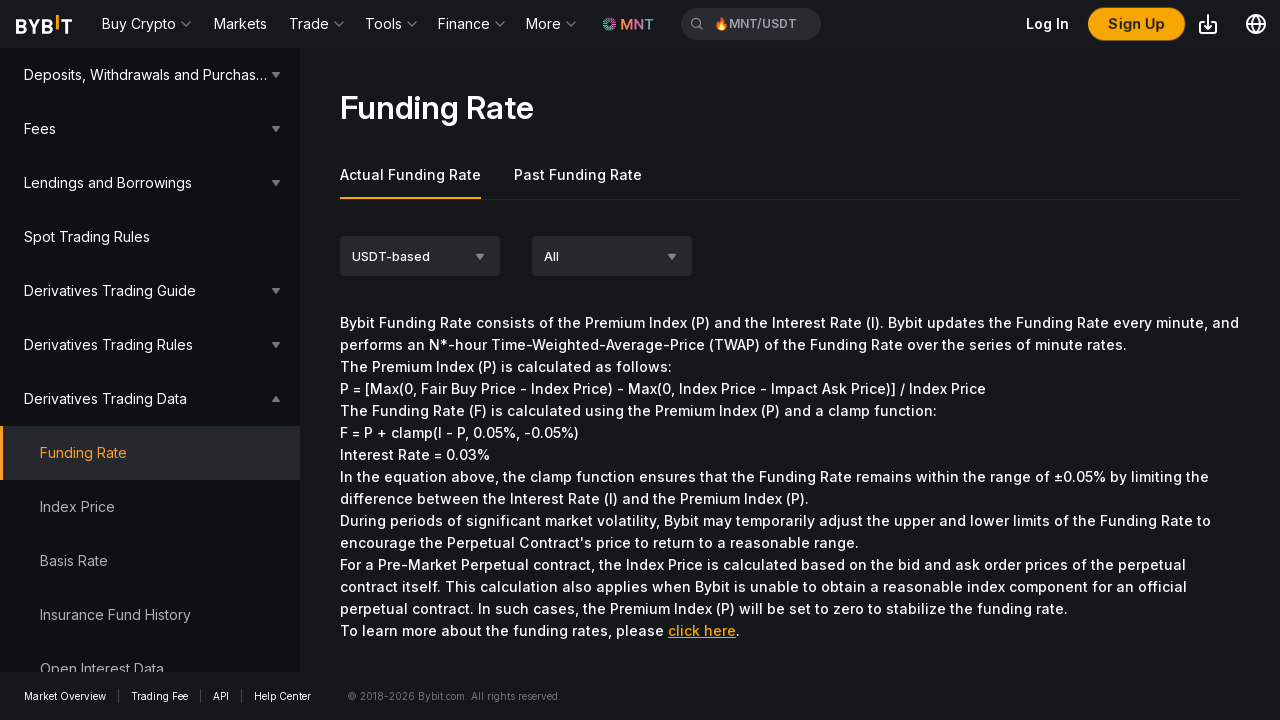

Waited for table to load on Bybit funding rate announcement page
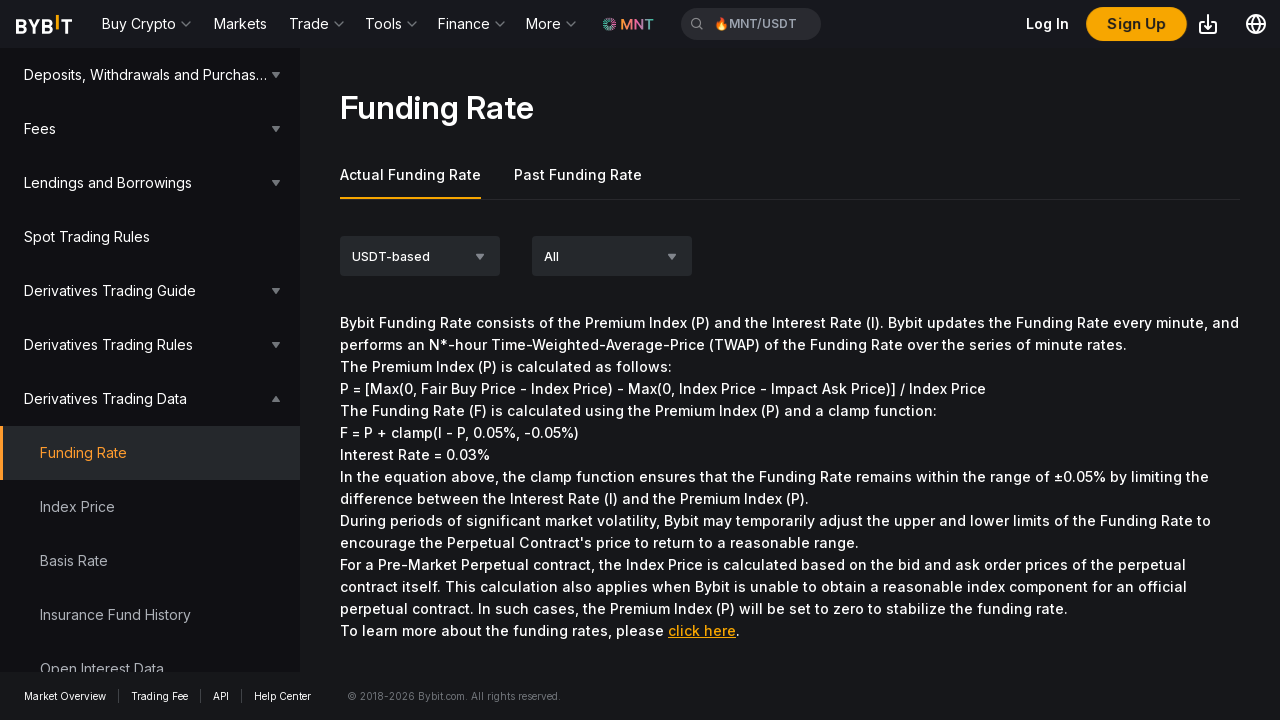

Clicked on 5th column header to sort table at (790, 360) on table thead tr th:nth-child(5)
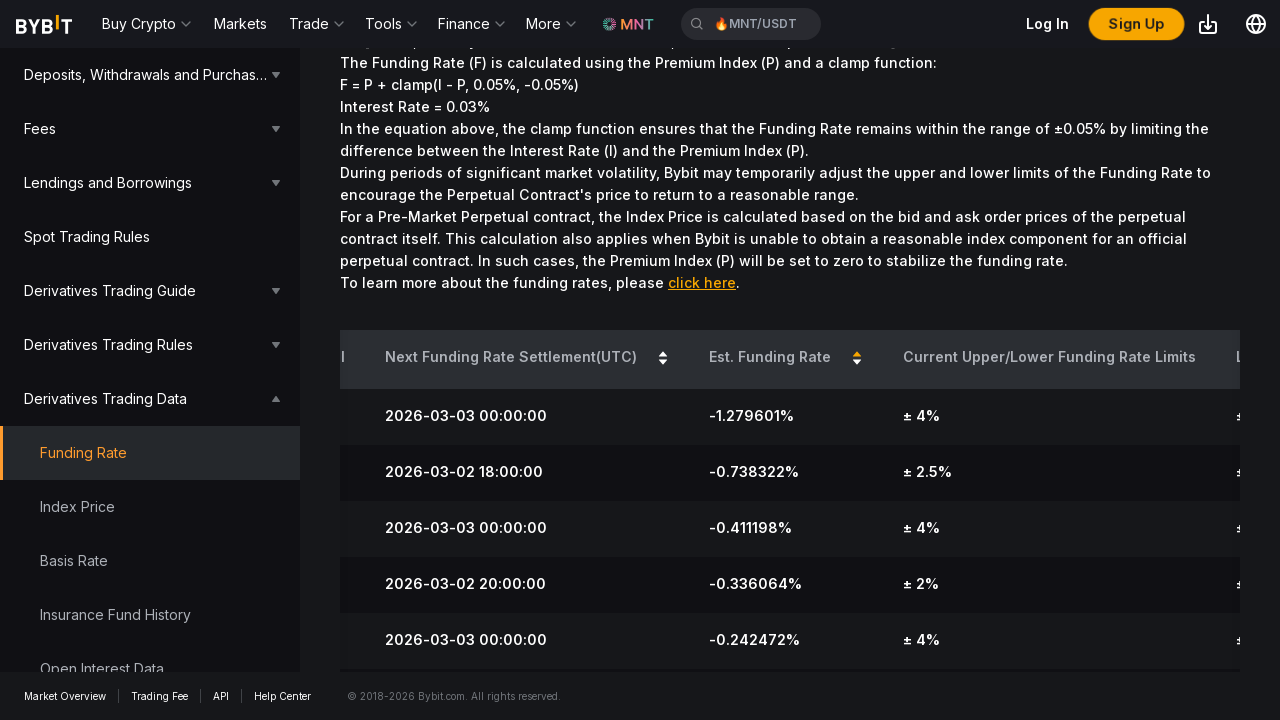

Waited for table to re-render after first sort
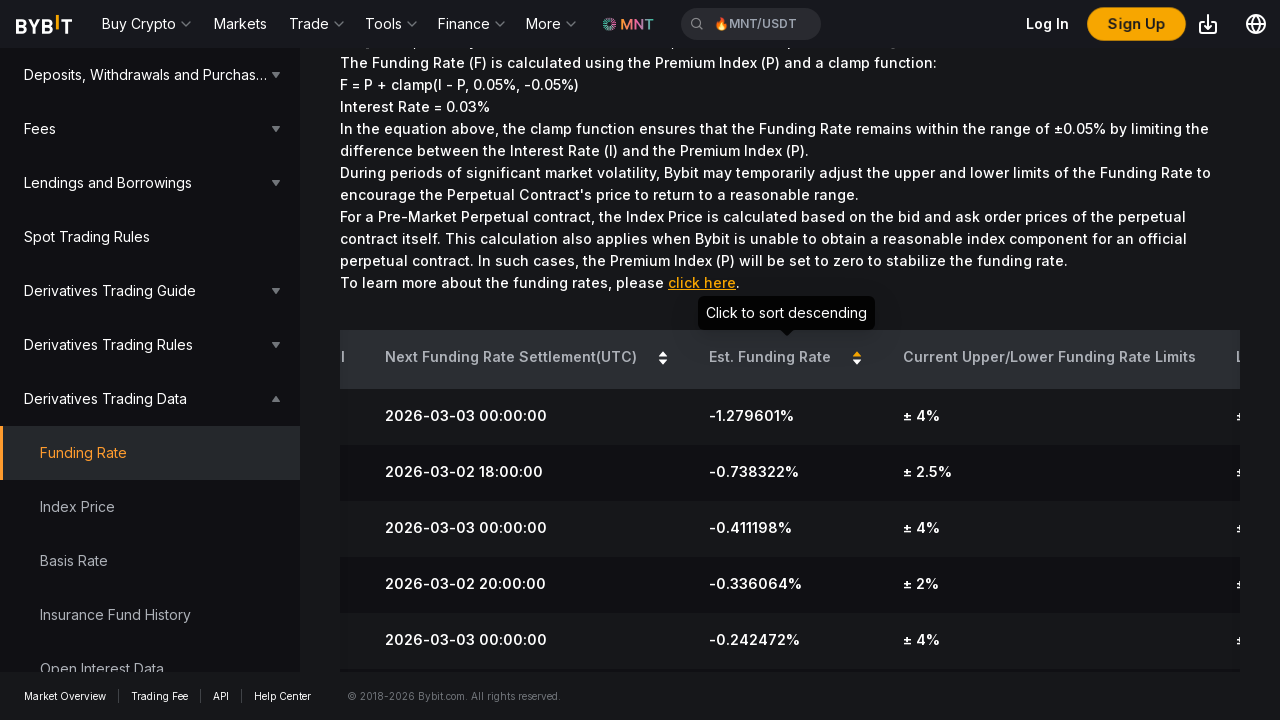

Extracted symbol from second row after first sort
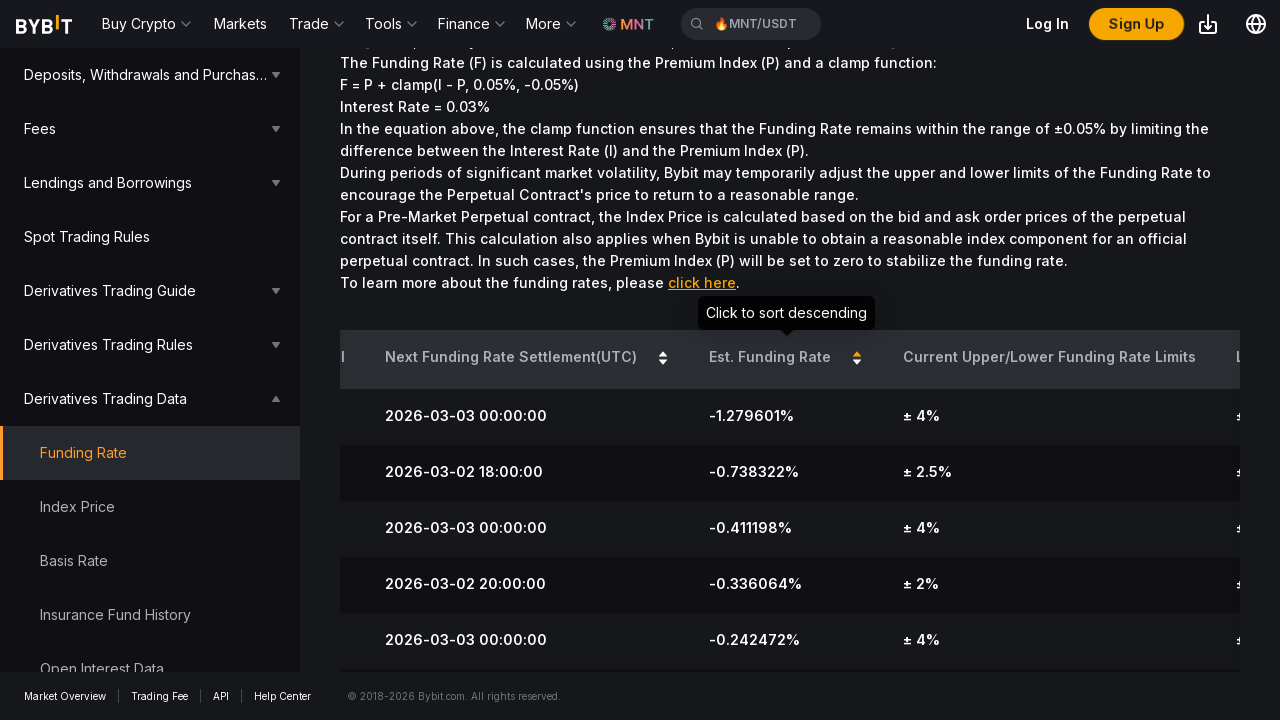

Extracted time from second row after first sort
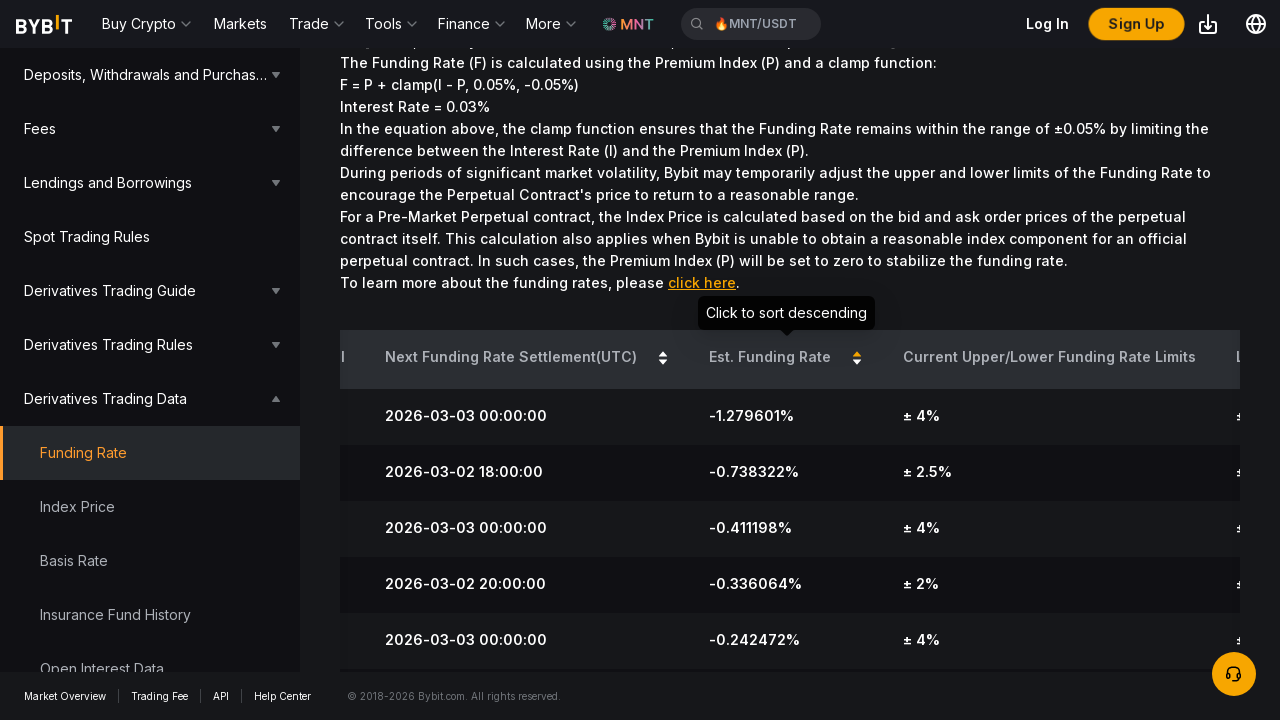

Extracted funding rate from second row after first sort
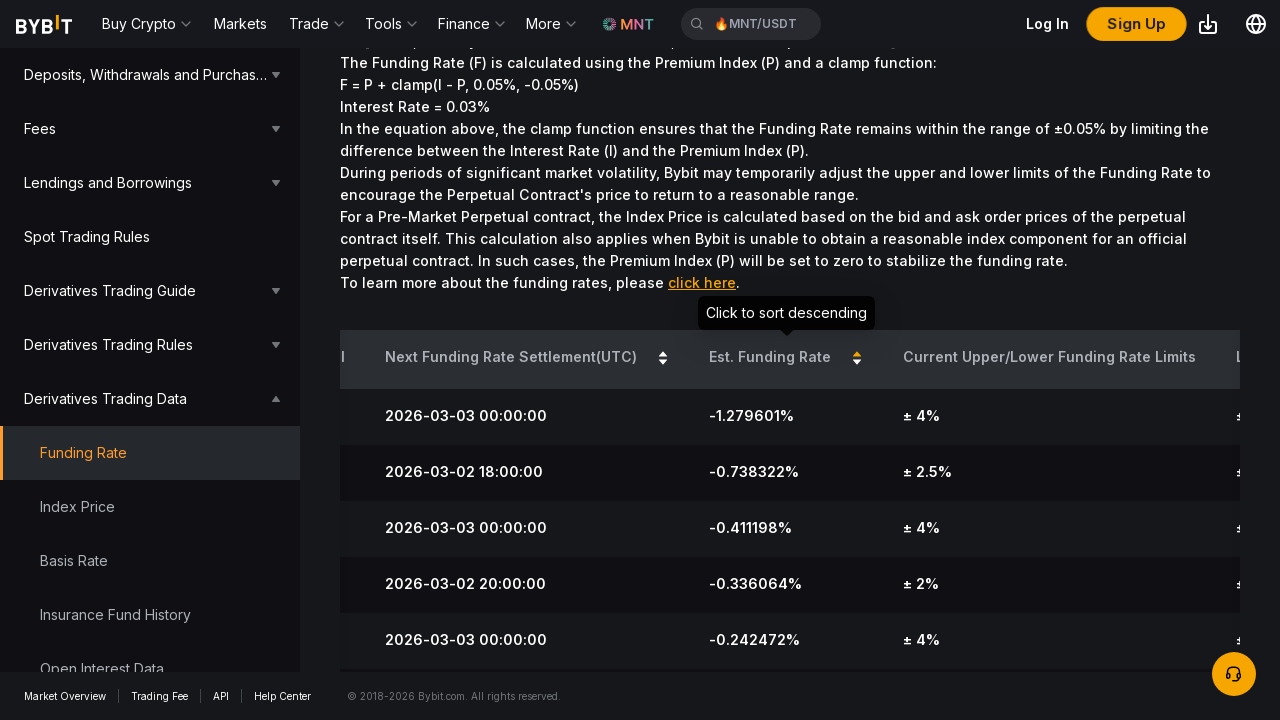

Clicked on 5th column header again to reverse sort order at (786, 360) on table thead tr th:nth-child(5)
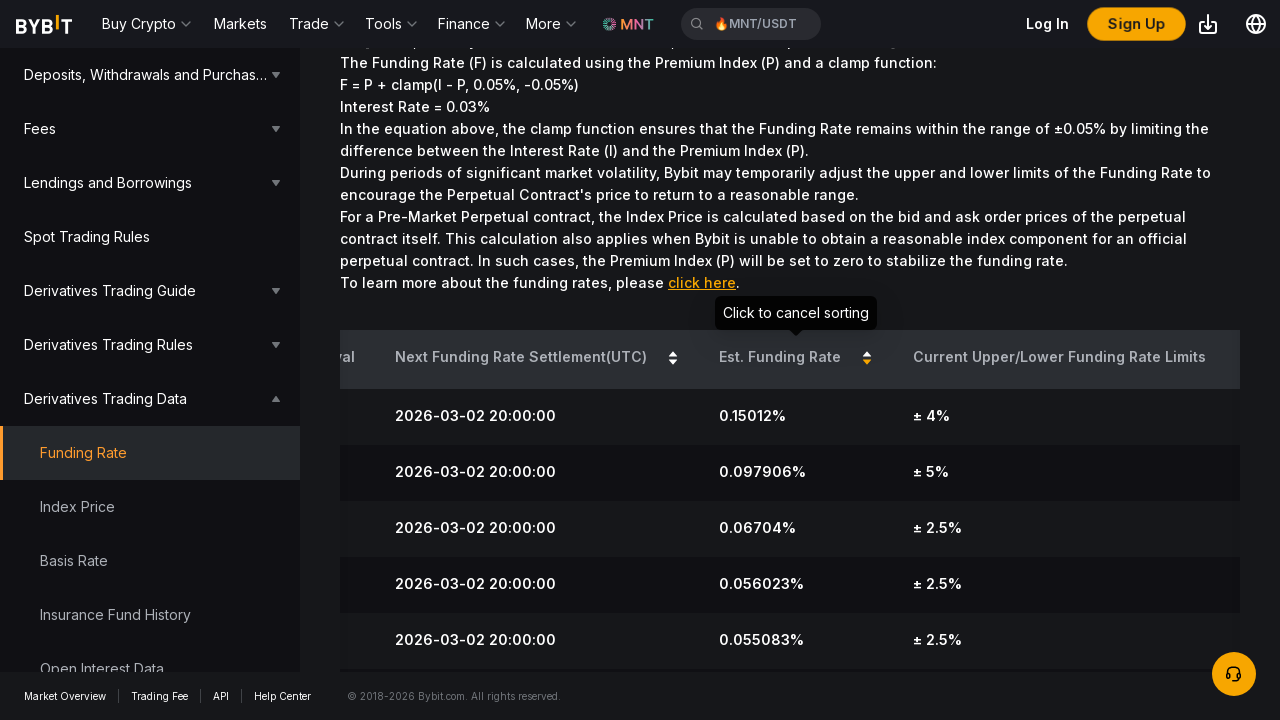

Waited for table to re-render after second sort
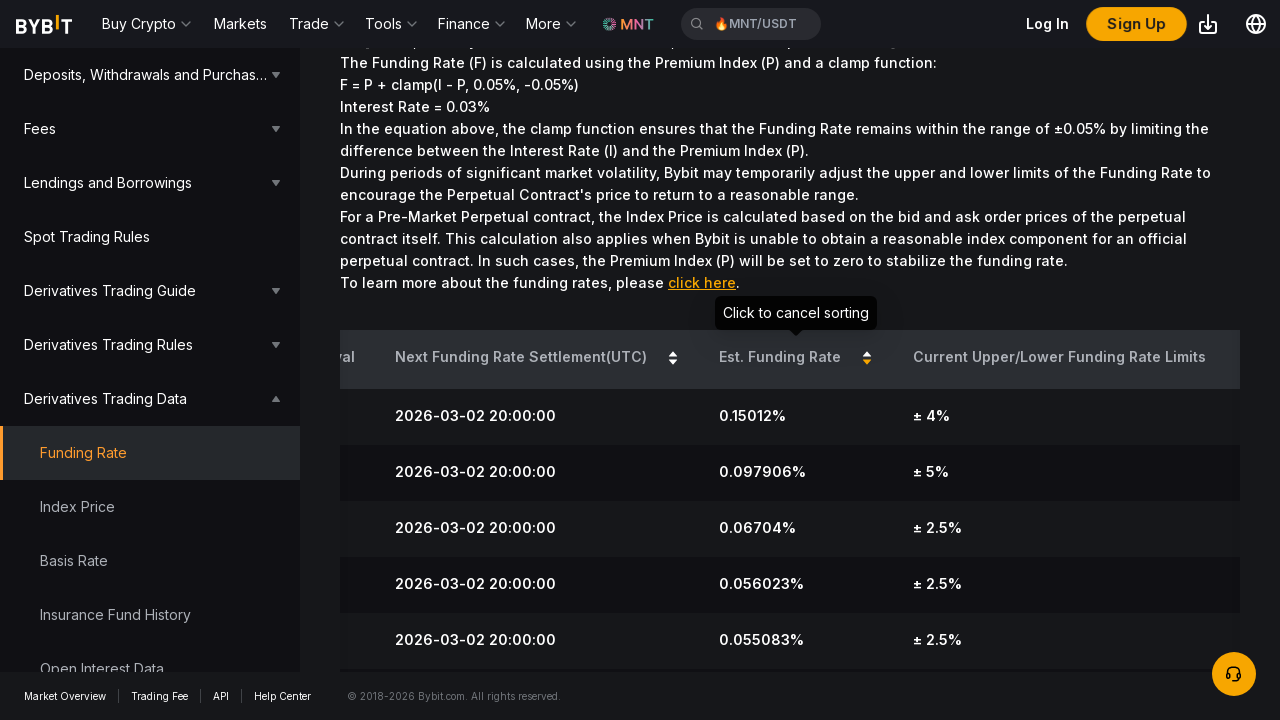

Extracted symbol from second row after second sort
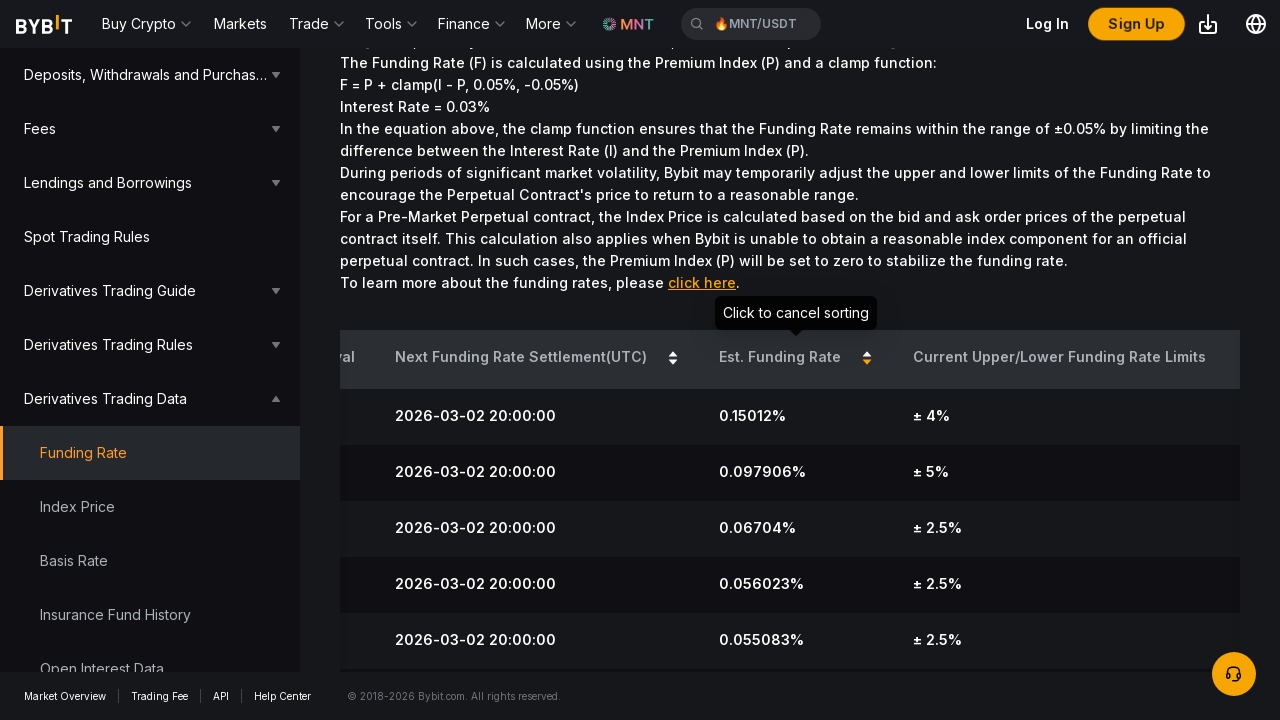

Extracted time from second row after second sort
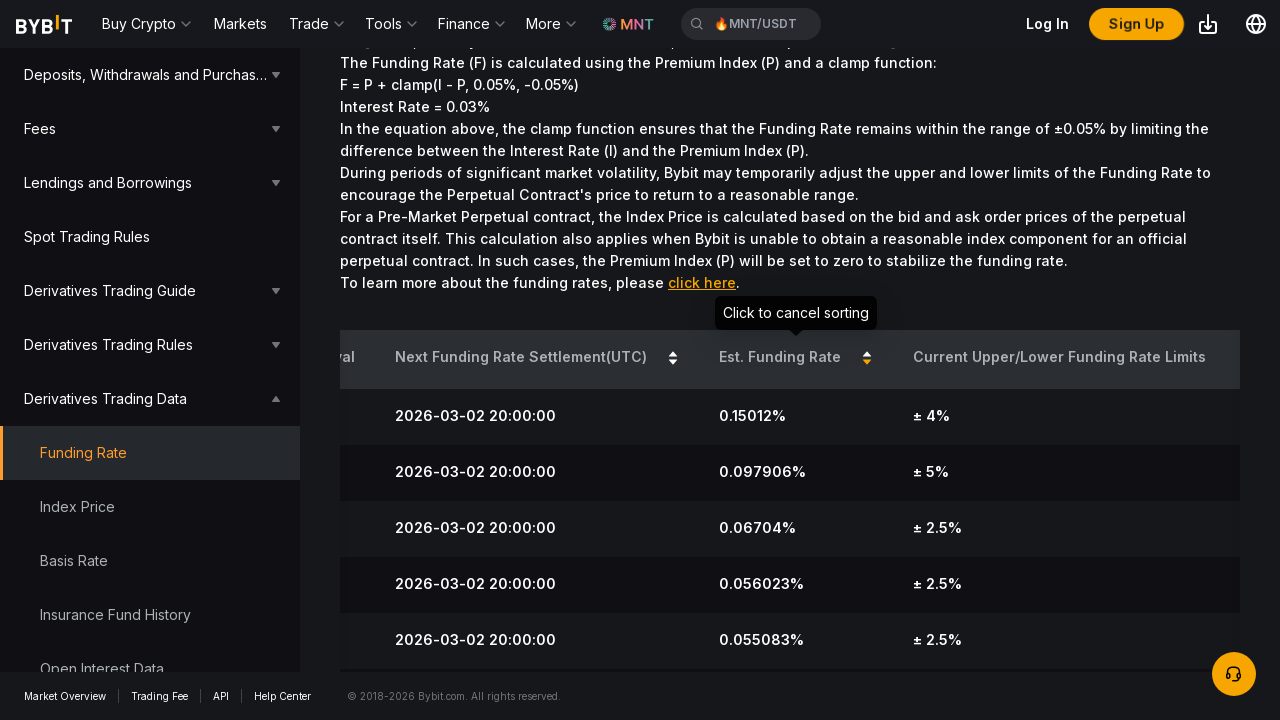

Extracted funding rate from second row after second sort
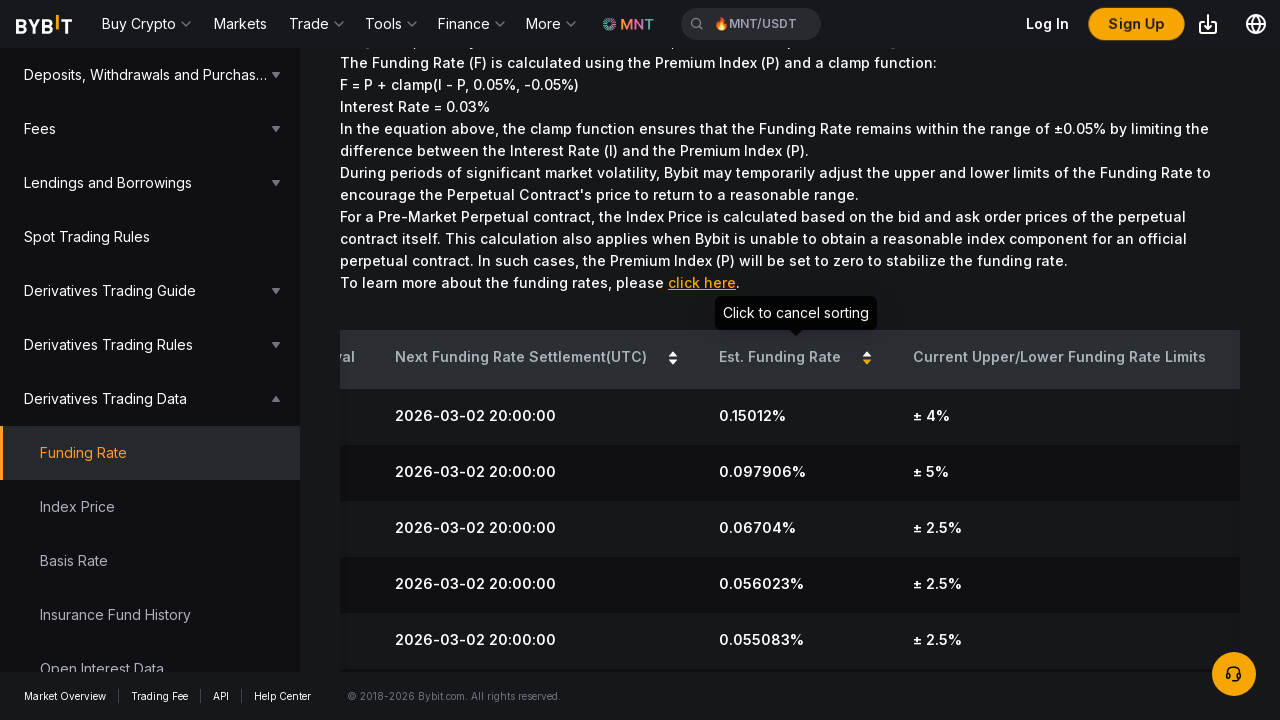

Clicked on 4th column header to sort by time at (537, 360) on table thead tr th:nth-child(4)
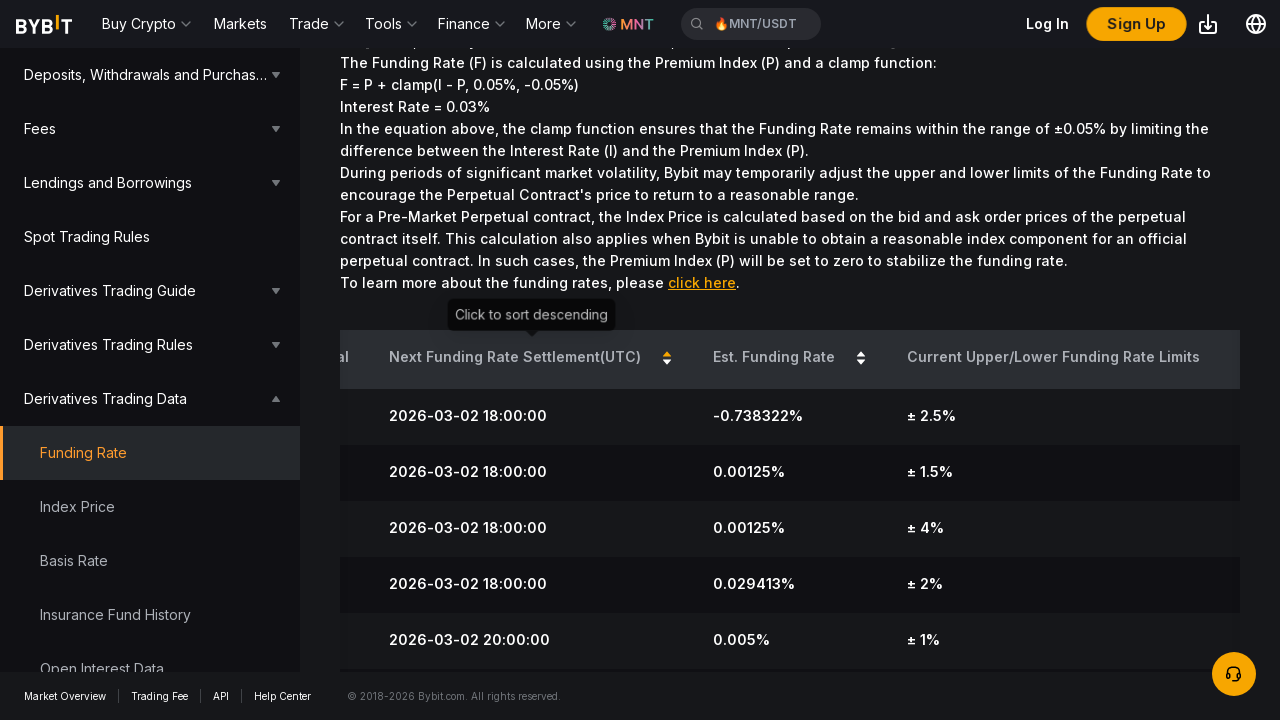

Waited for table to re-render after third sort
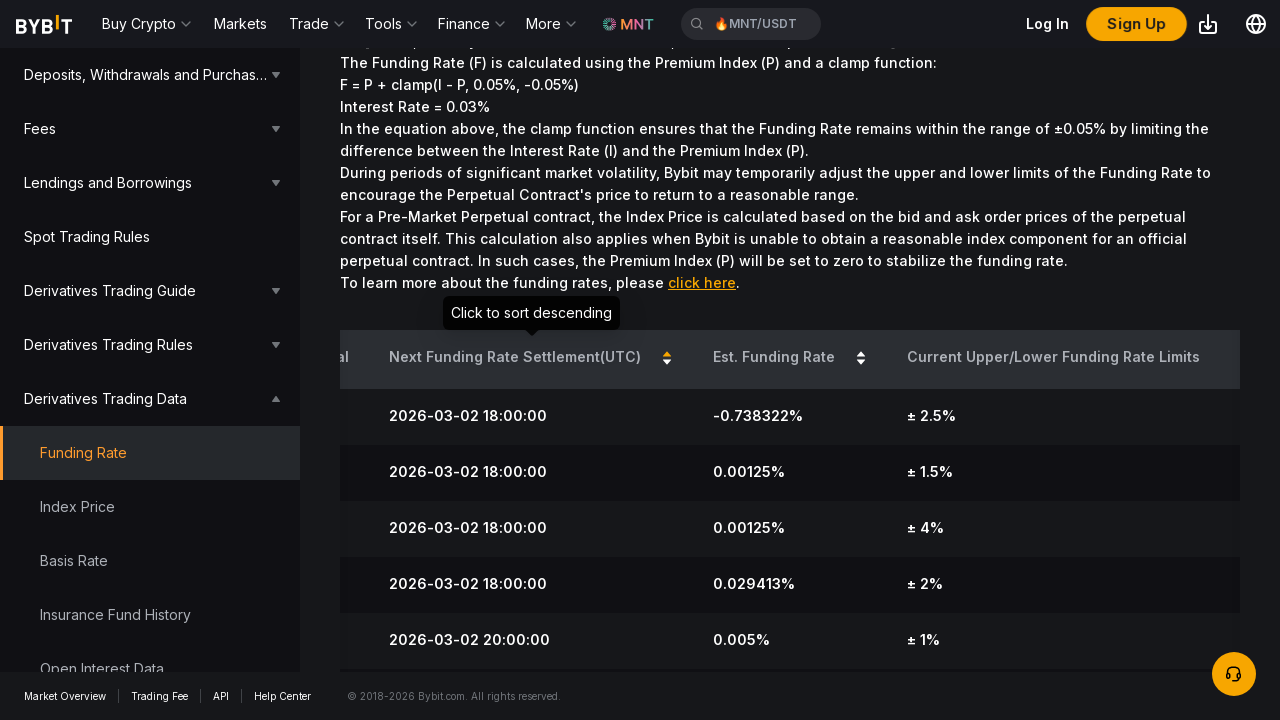

Extracted symbol from second row after third sort
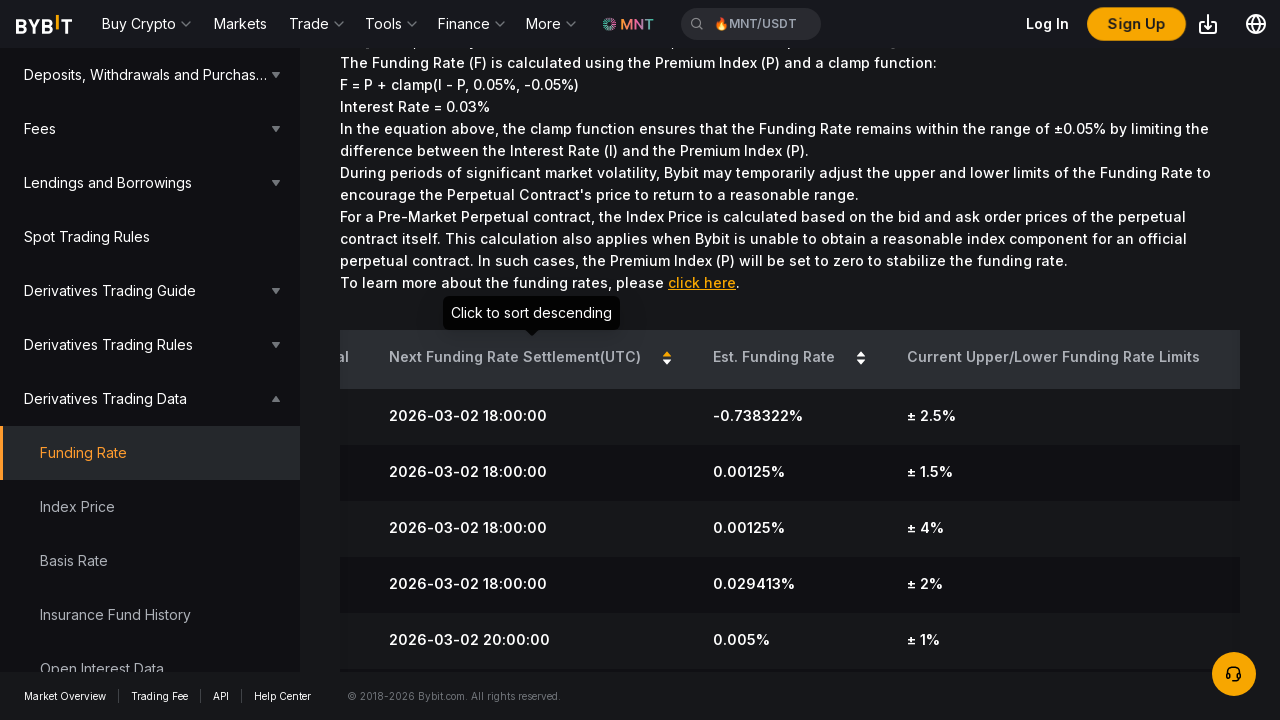

Extracted time from second row after third sort
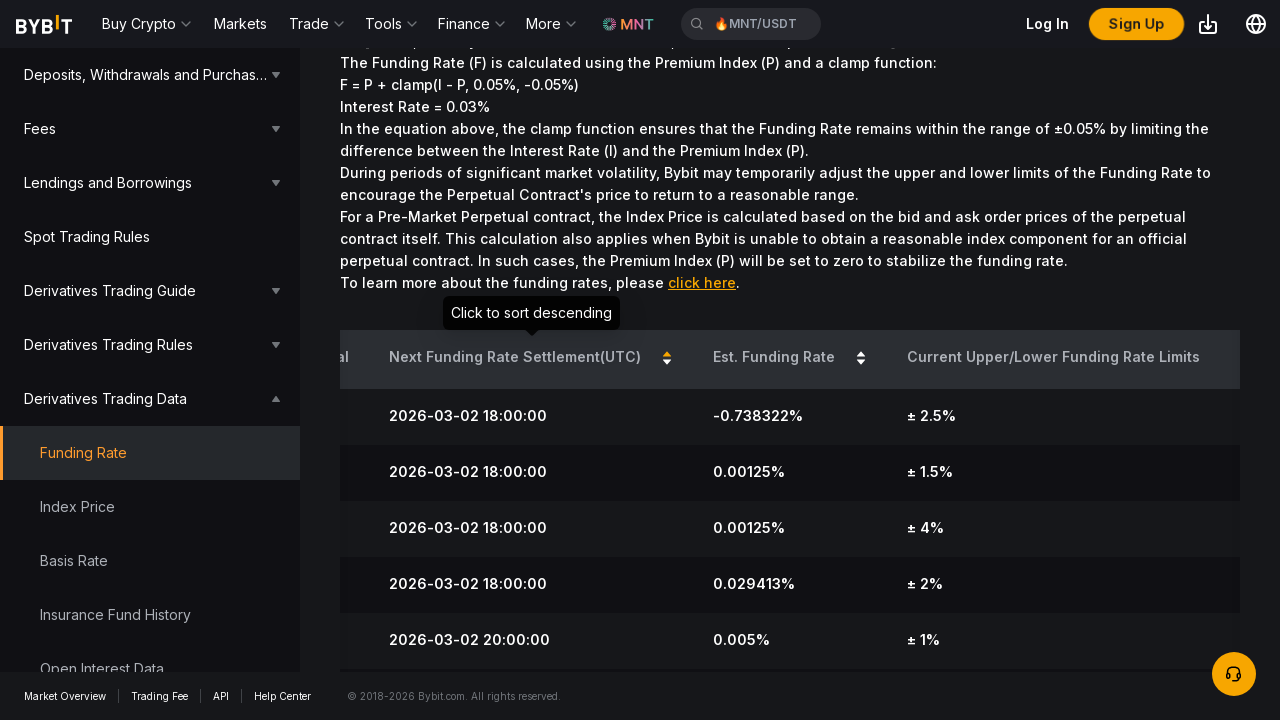

Extracted funding rate from second row after third sort
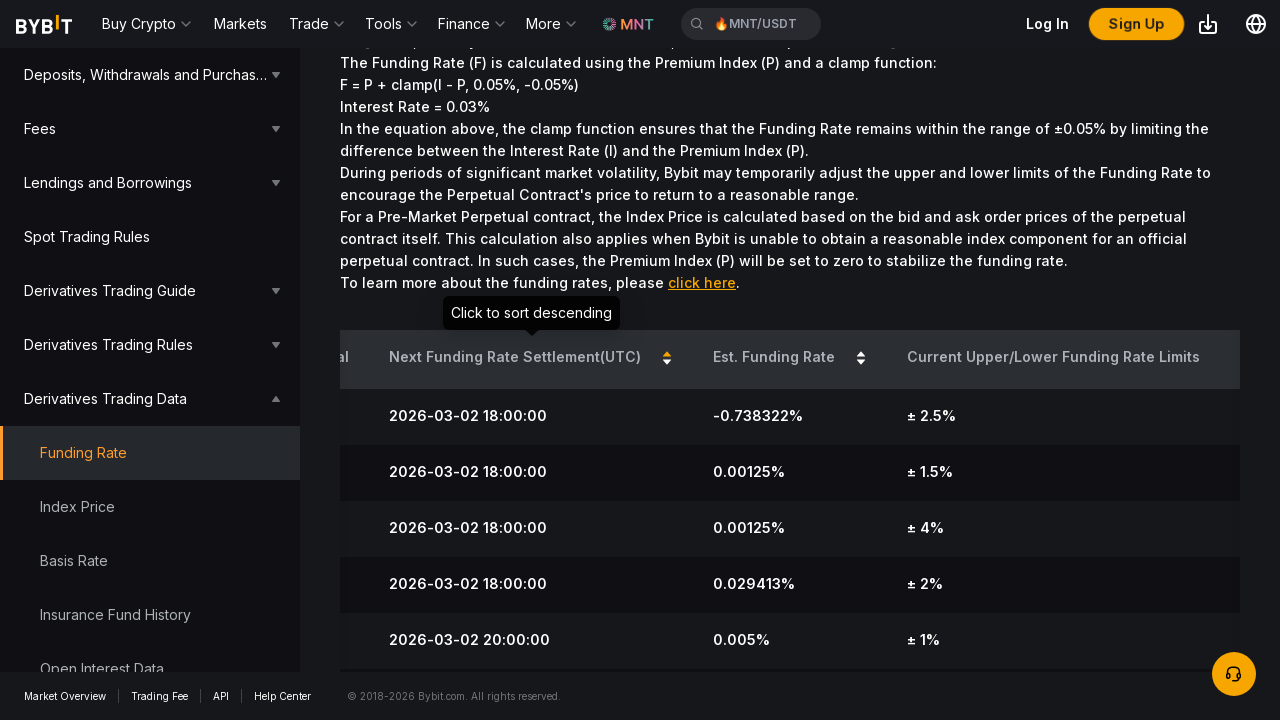

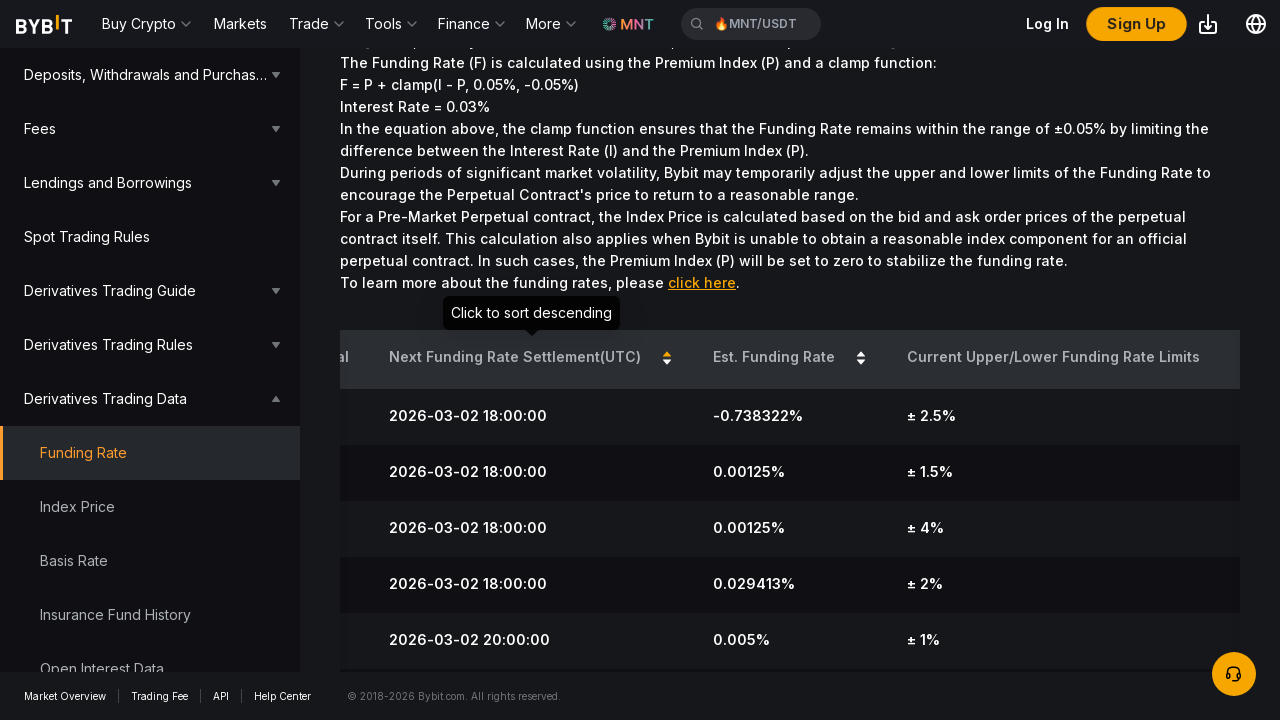